Navigates to the Uber Eats Chile website and waits for the page to load

Starting URL: https://www.ubereats.com/cl

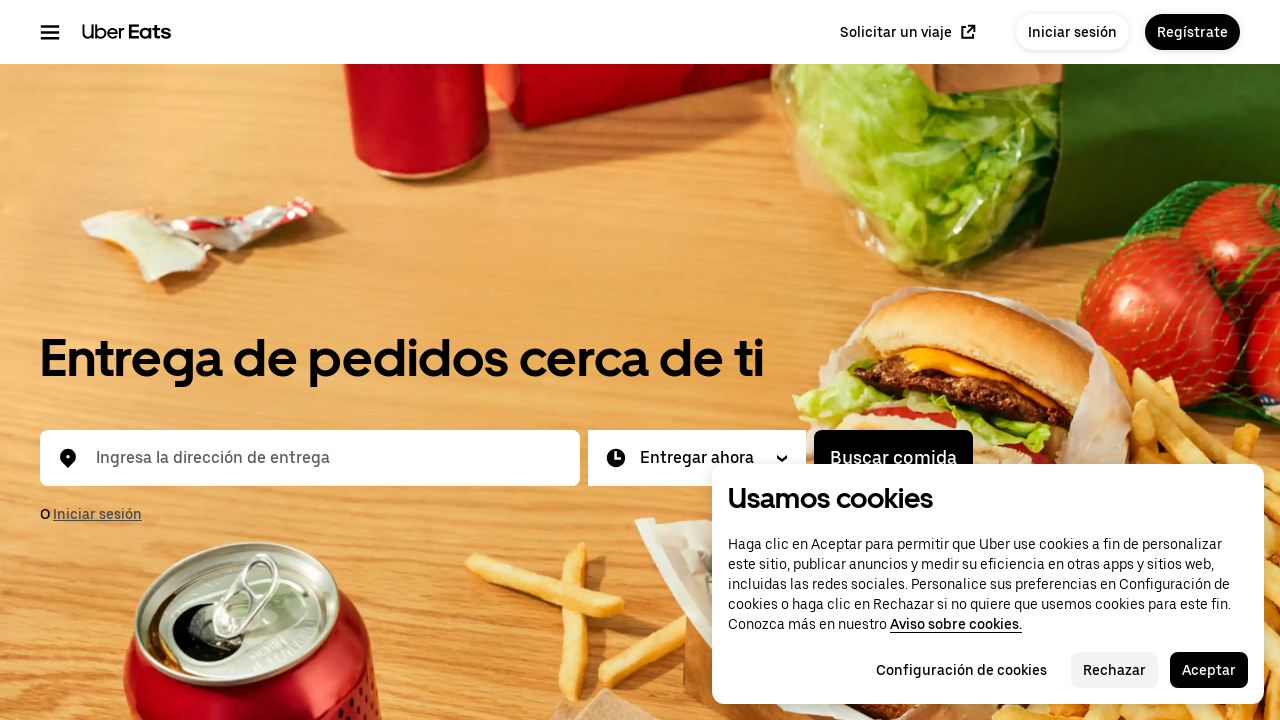

Navigated to Uber Eats Chile website
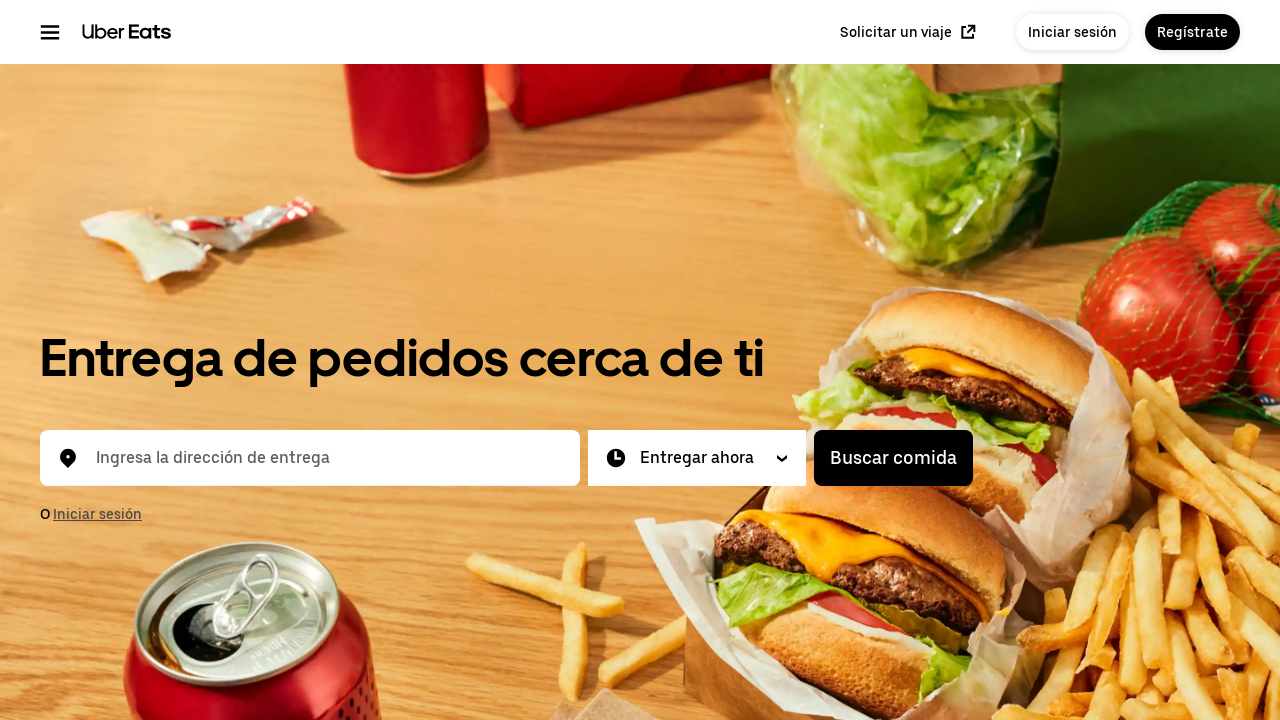

Page fully loaded and network idle
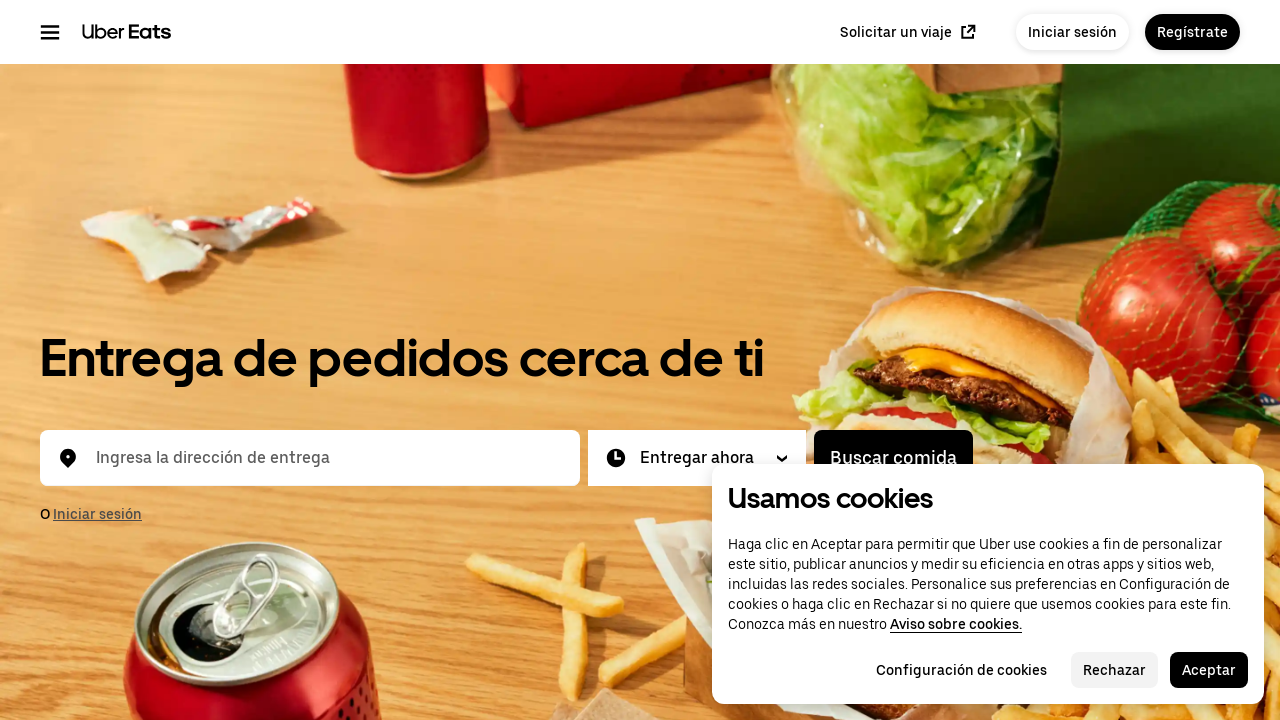

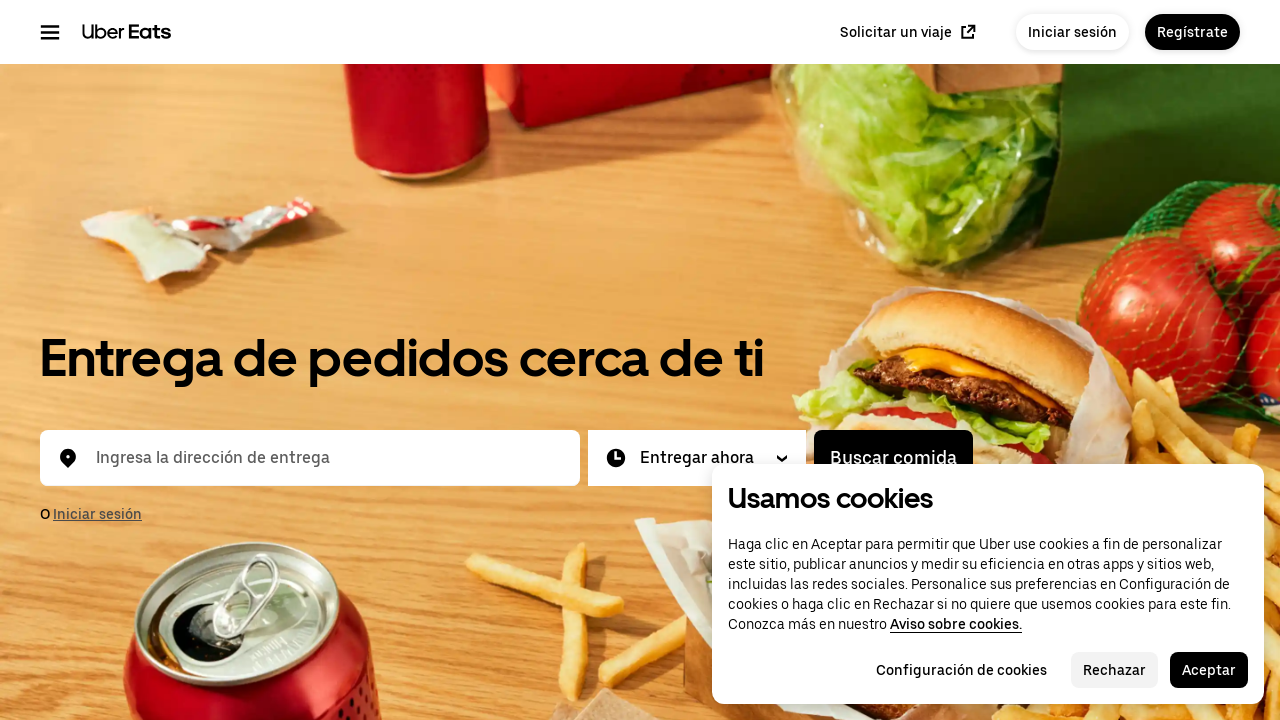